Tests clicking on the "Website Testing" module on the AHTester homepage using JavaScript-based click execution

Starting URL: https://anhtester.com/

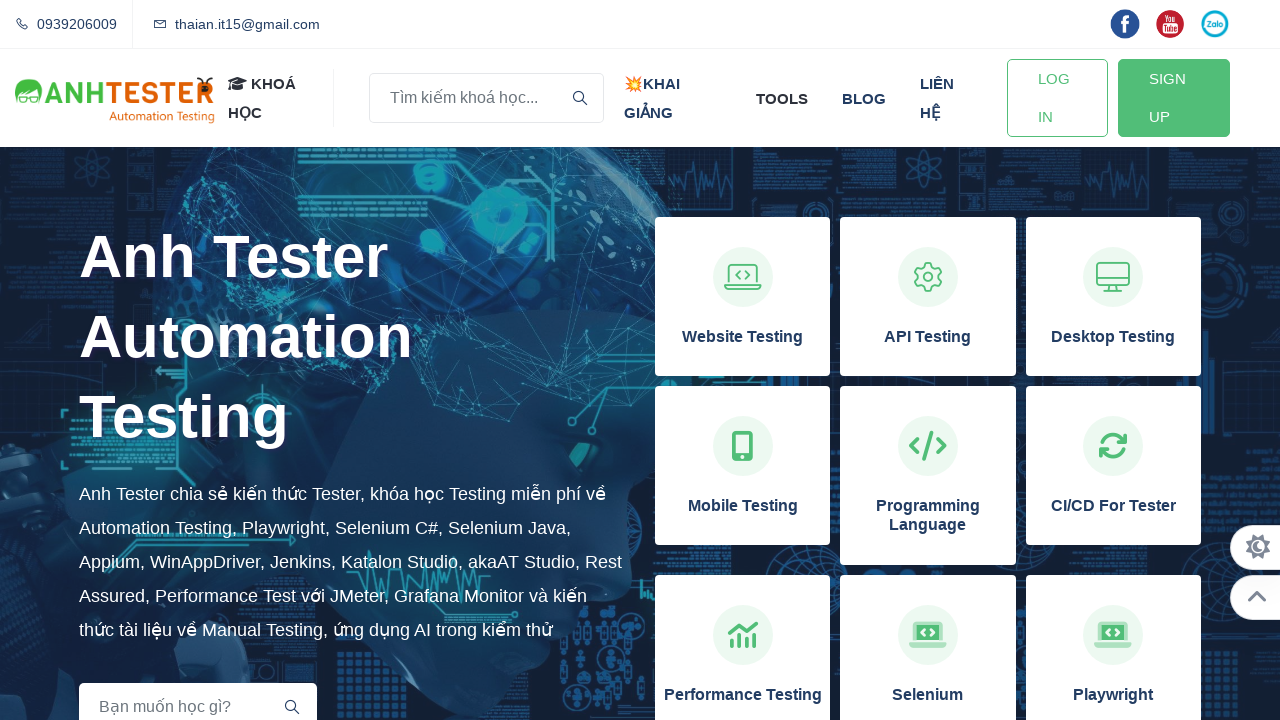

Clicked on 'Website Testing' module using JavaScript-based click execution at (743, 337) on //h3[normalize-space()='Website Testing']
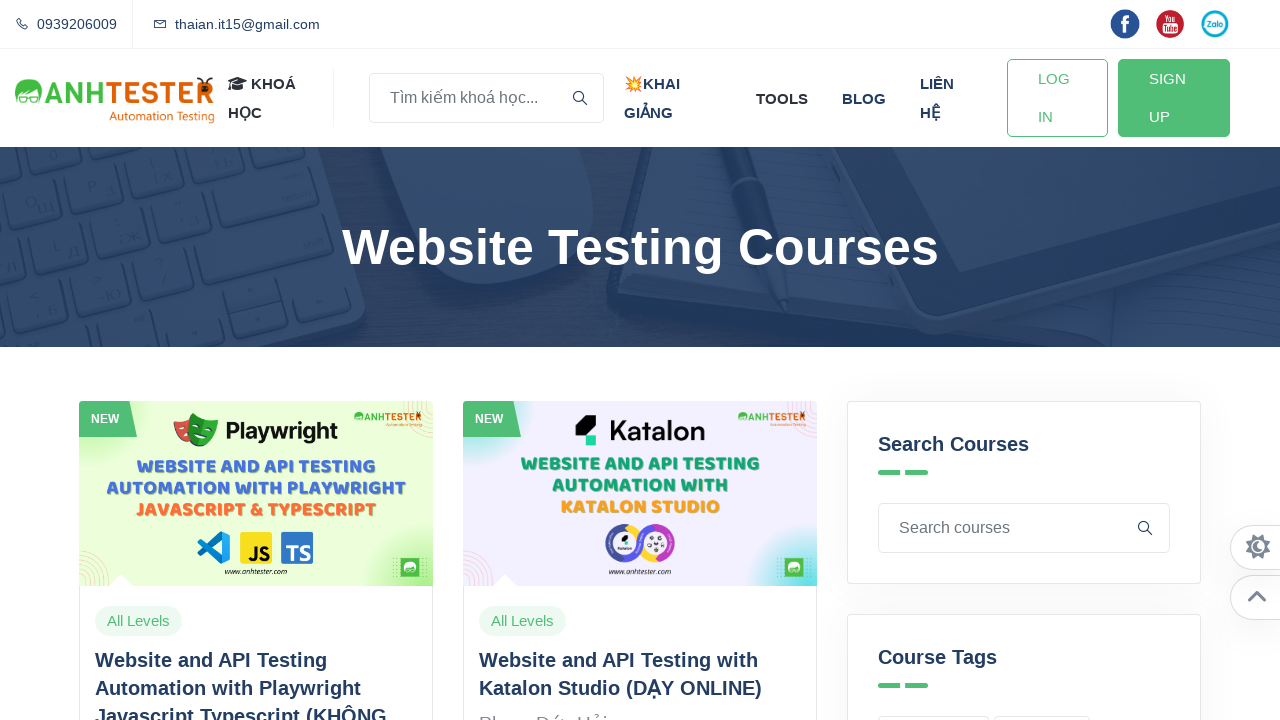

Waited for page to reach network idle state after clicking Website Testing module
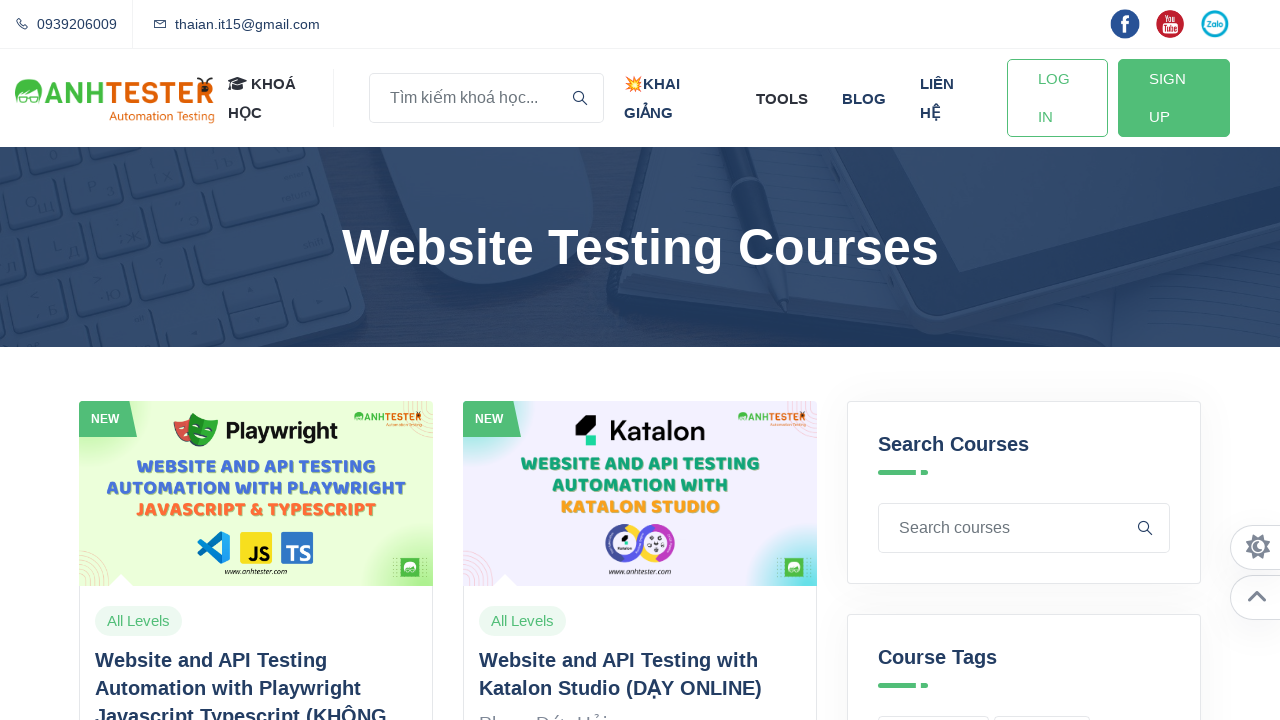

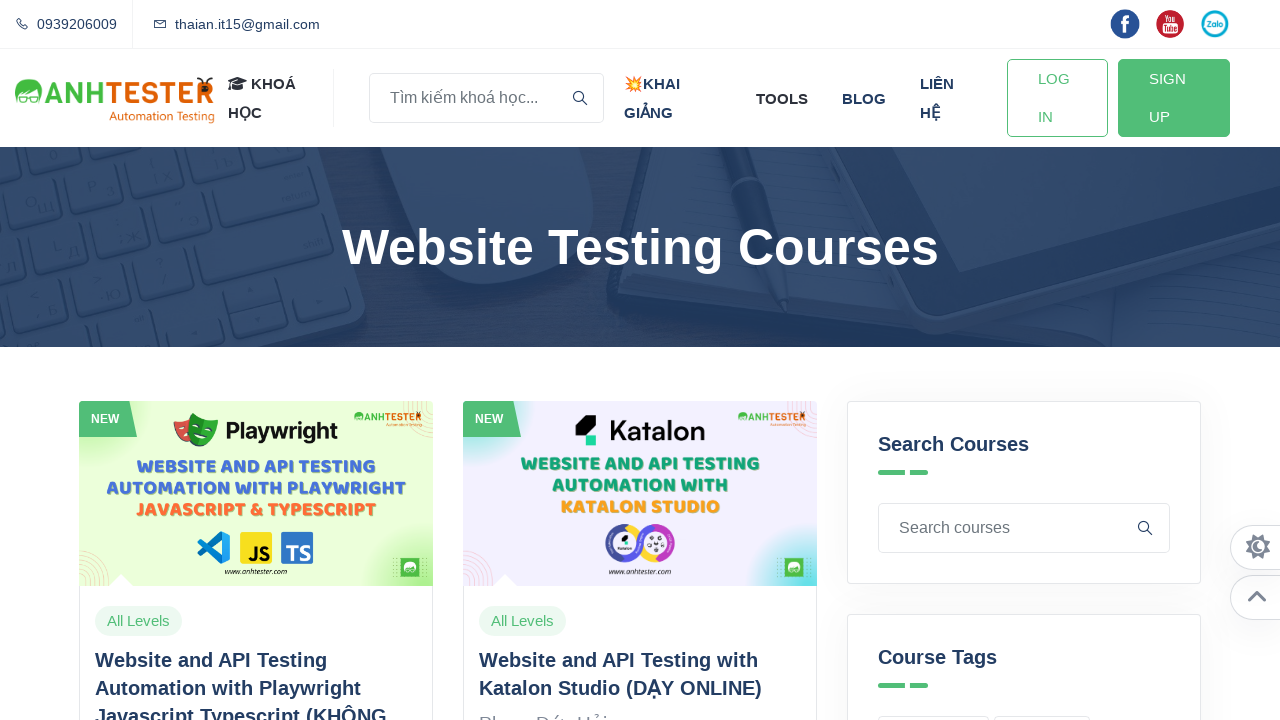